Tests a prompt JavaScript alert by clicking the Prompt Alert button, entering a custom message, and accepting it

Starting URL: https://v1.training-support.net/selenium/javascript-alerts

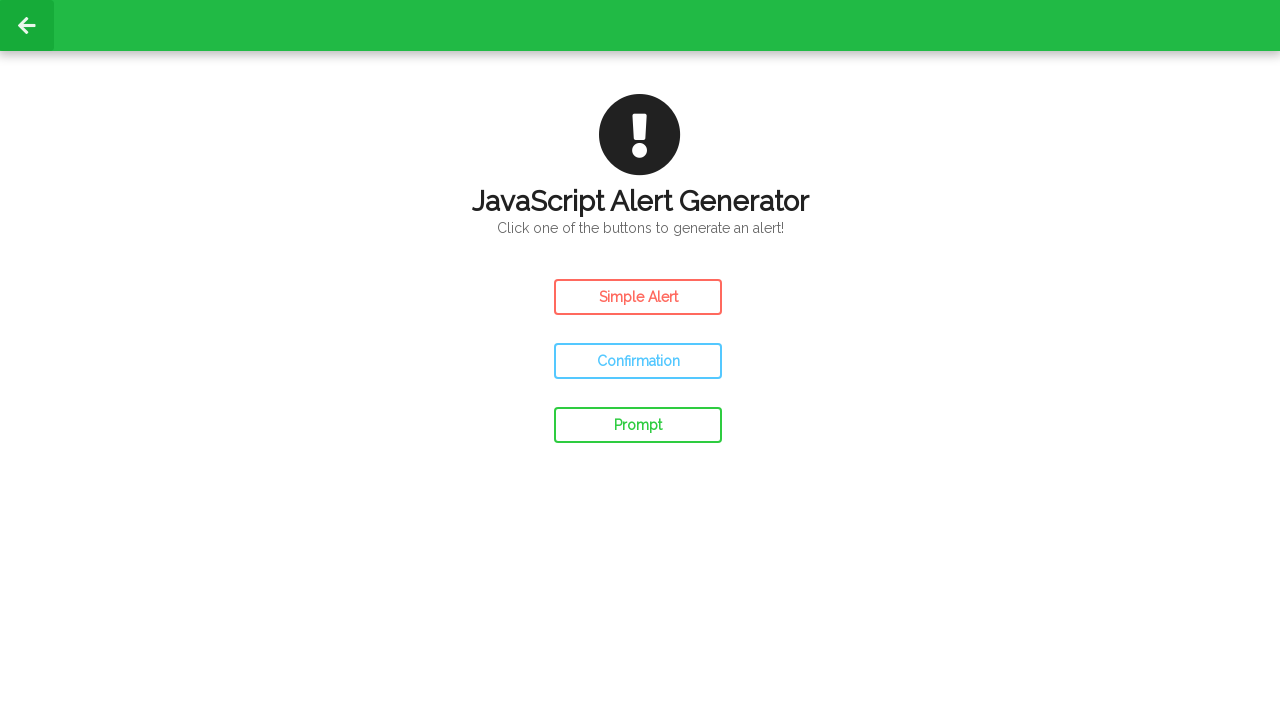

Set up dialog handler to accept prompt with custom message
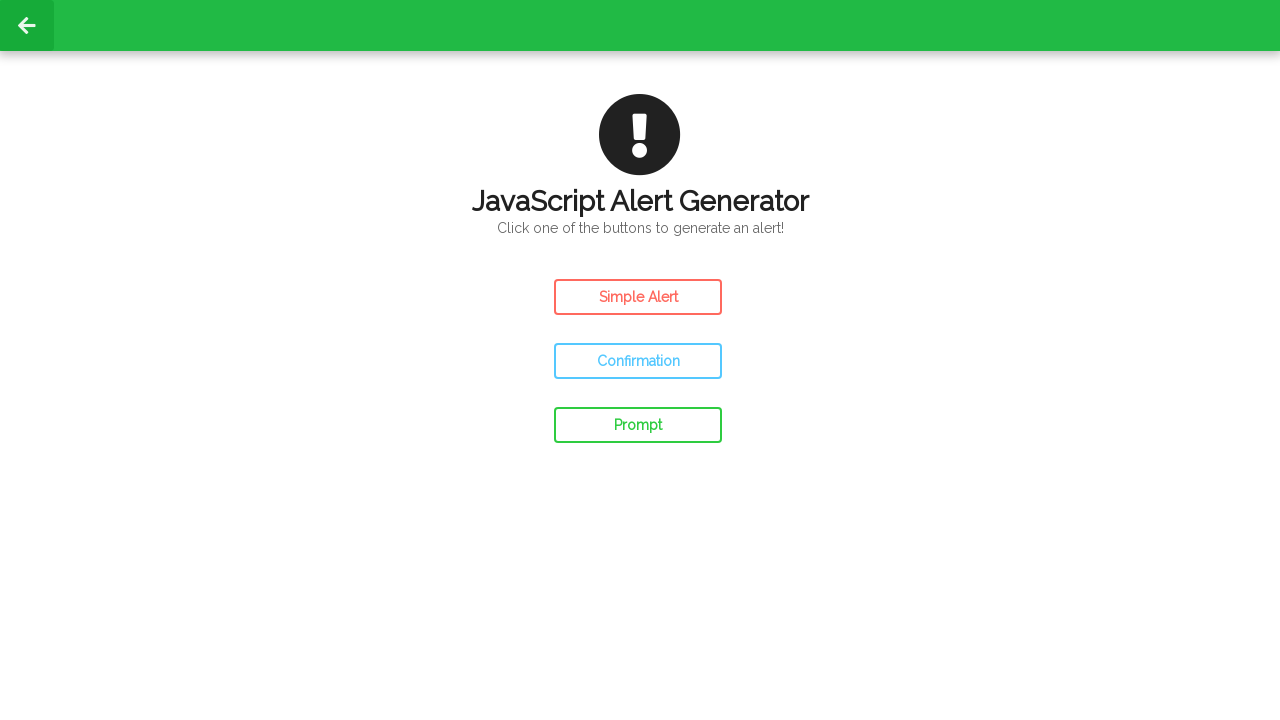

Clicked the Prompt Alert button at (638, 425) on #prompt
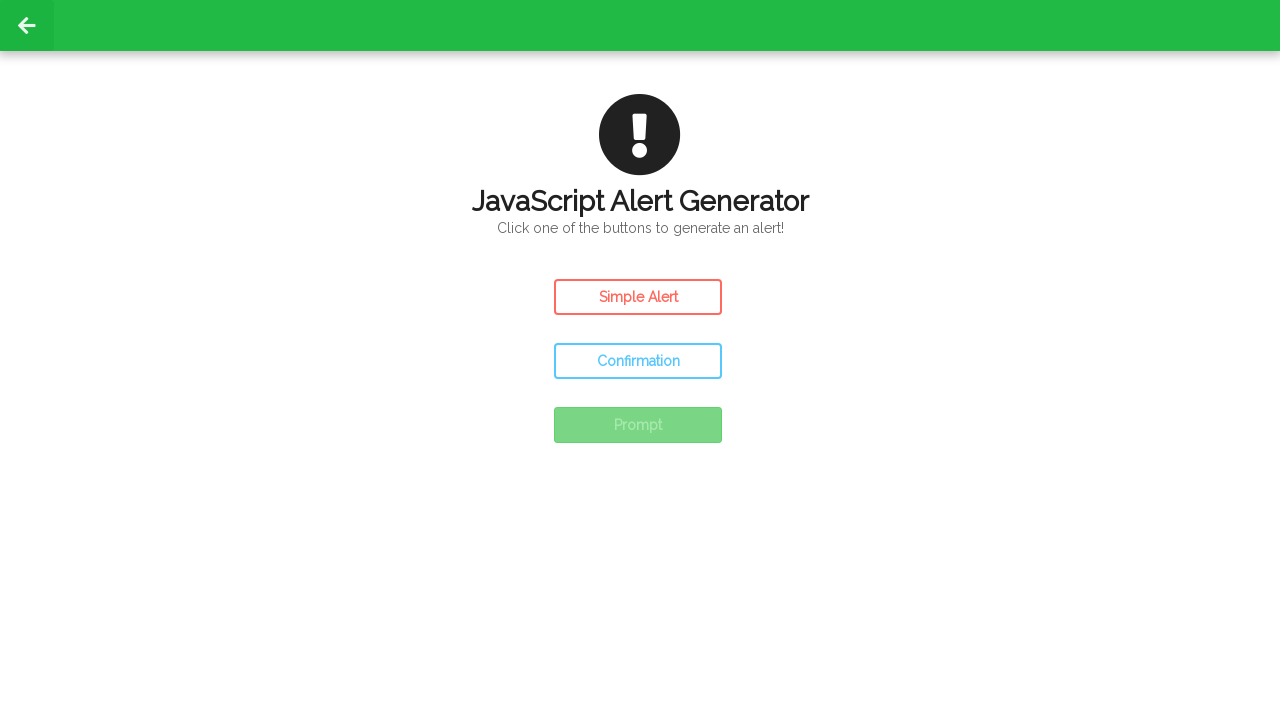

Waited for prompt alert to be handled
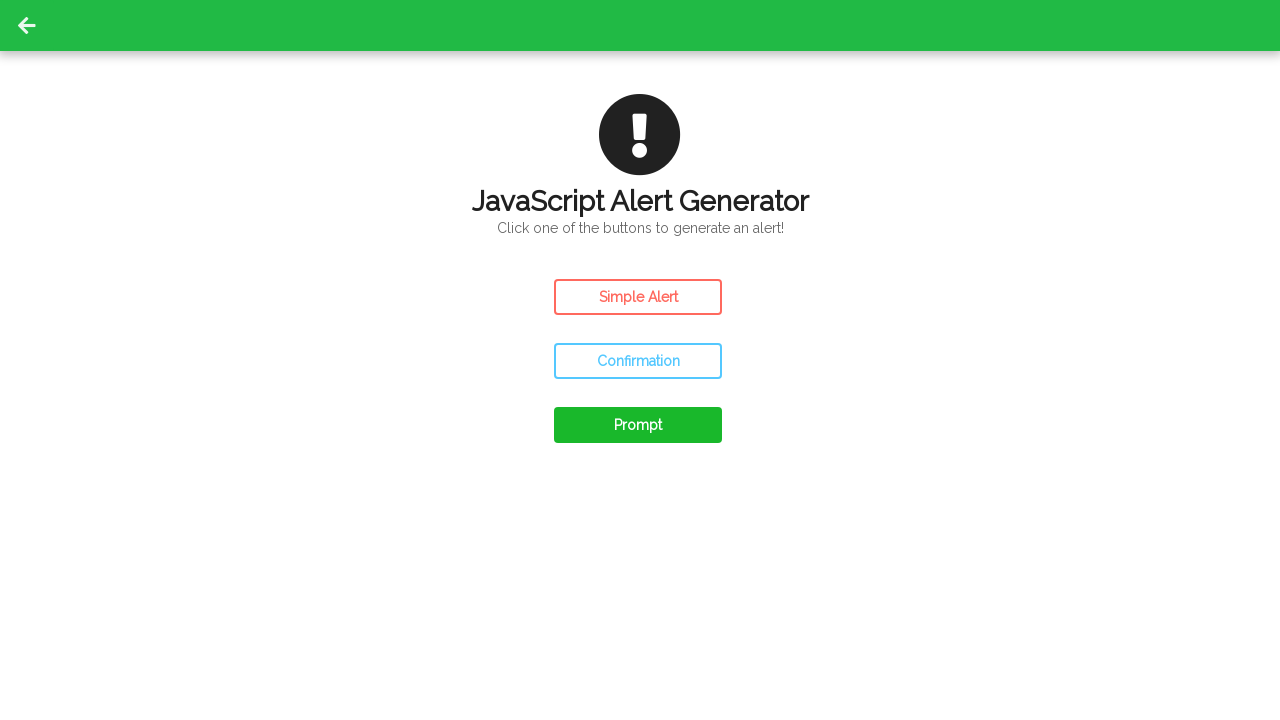

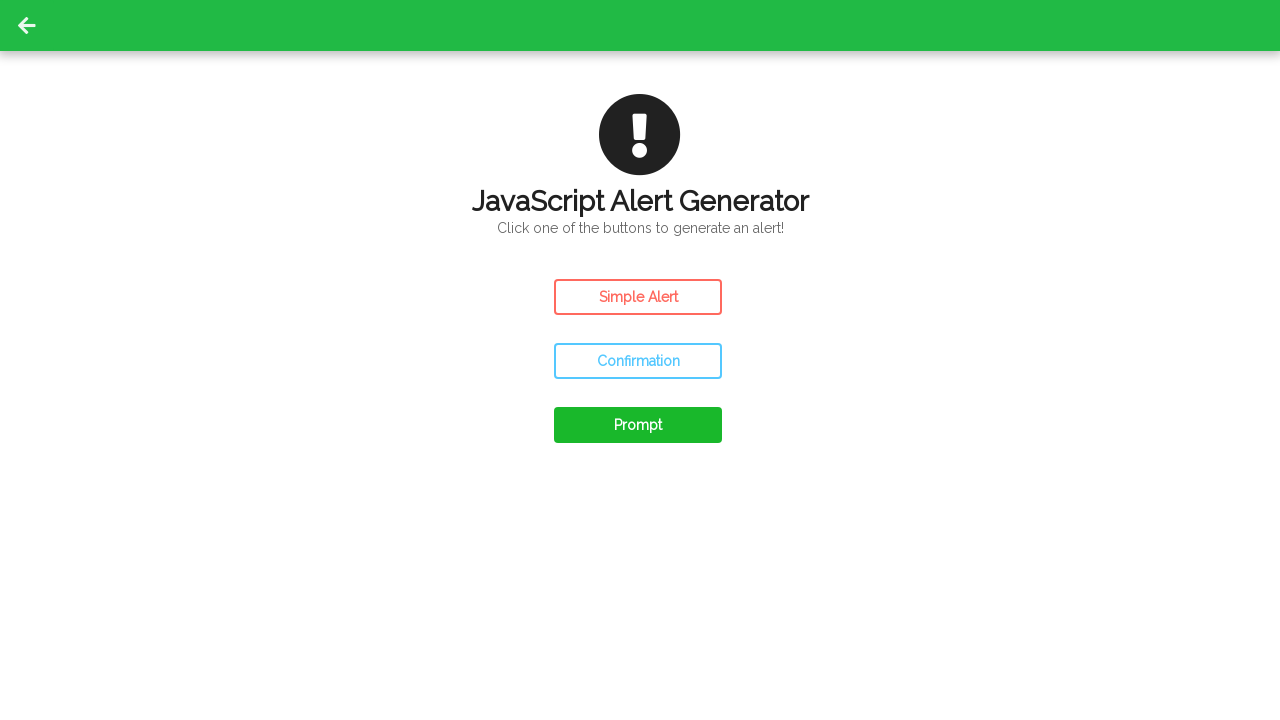